Navigates to the Zoll medical website and clicks on the "Contact Us" link to access the contact page.

Starting URL: http://zoll.com

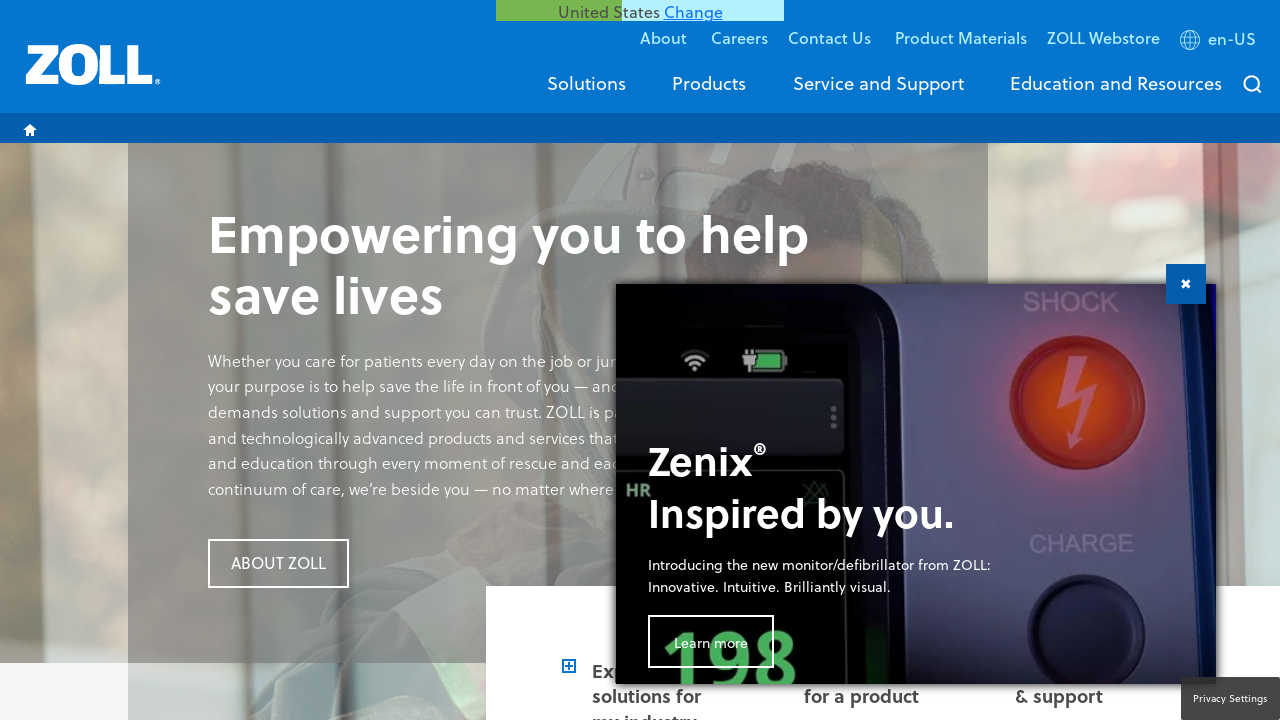

Navigated to Zoll medical website
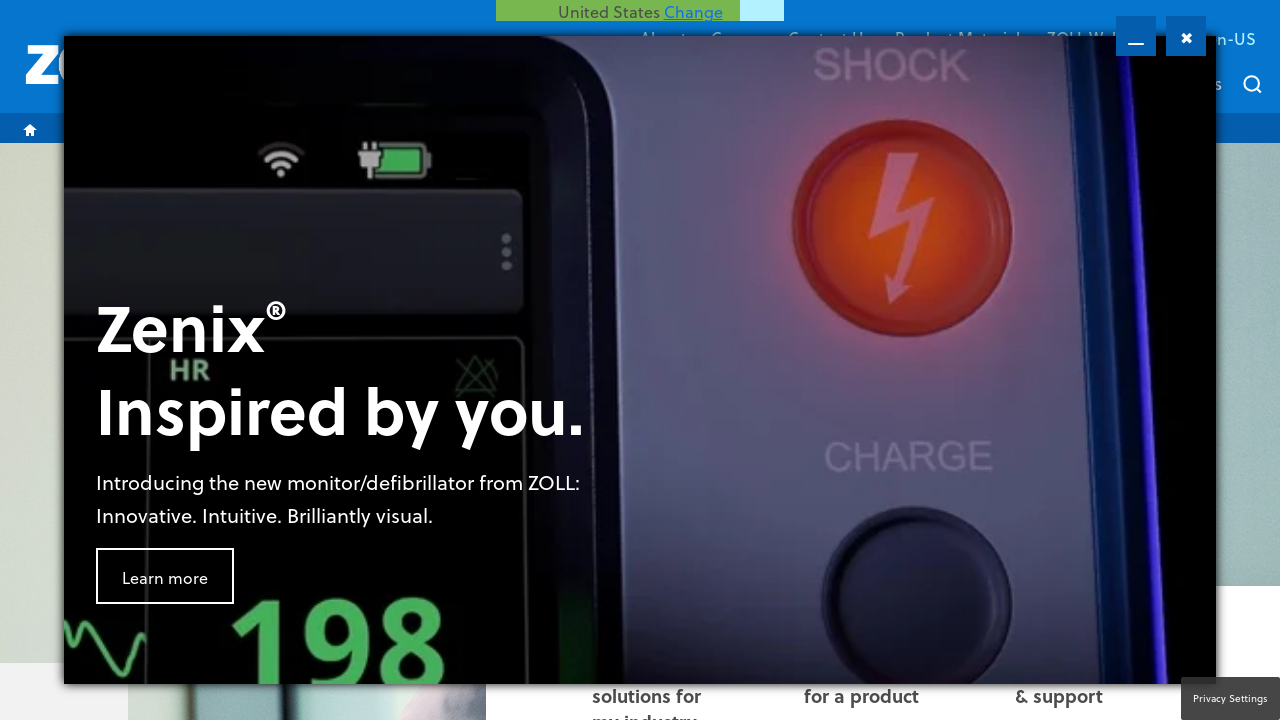

Clicked on the 'Contact Us' link at (736, 22) on a:text('Contact Us')
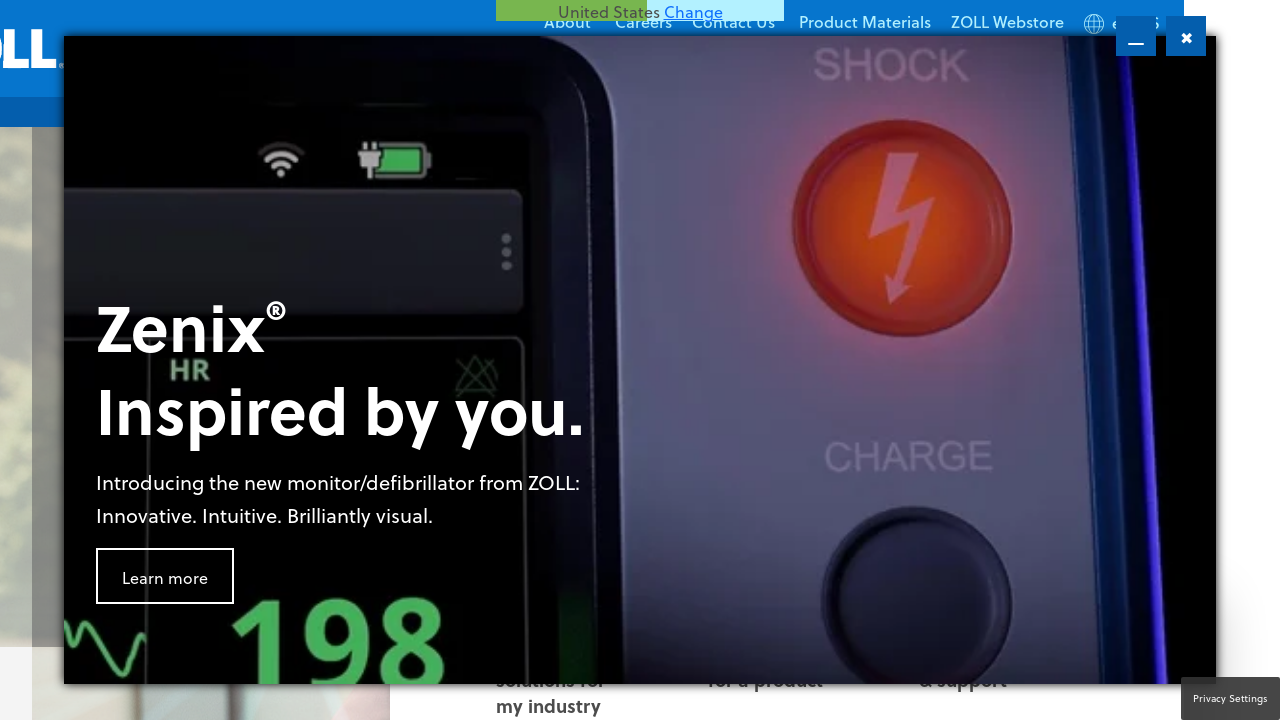

Contact page loaded successfully
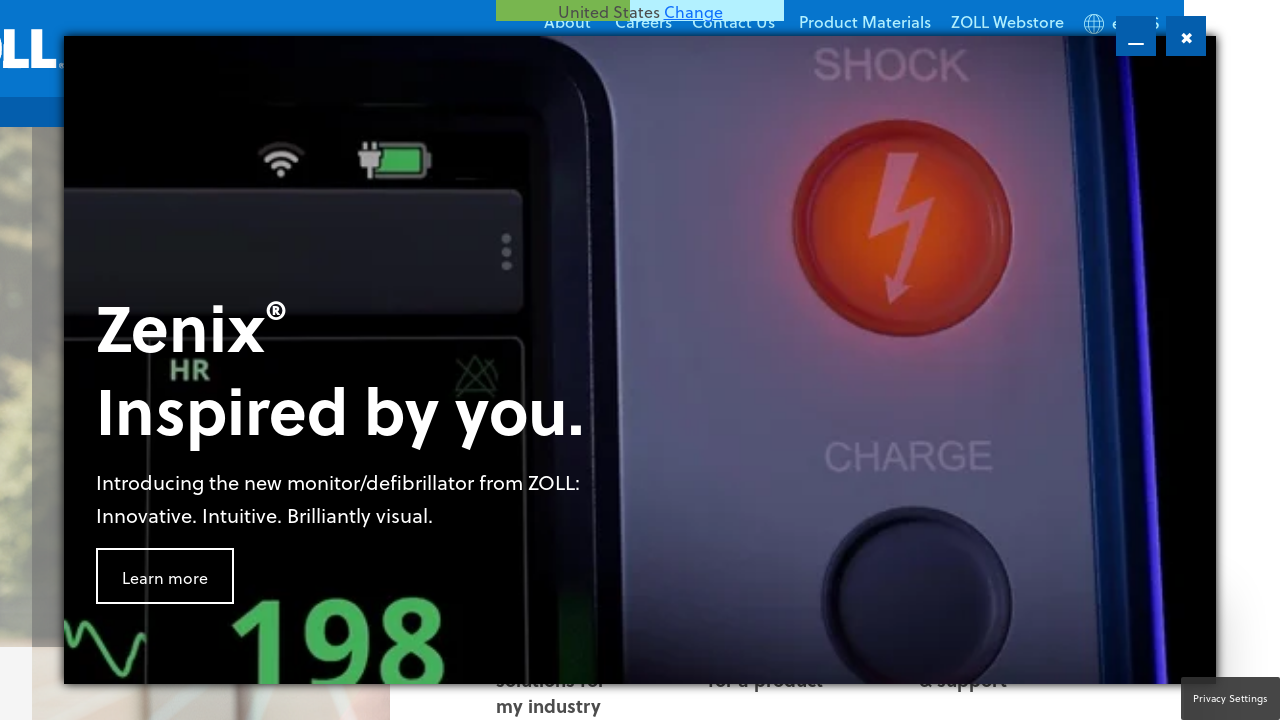

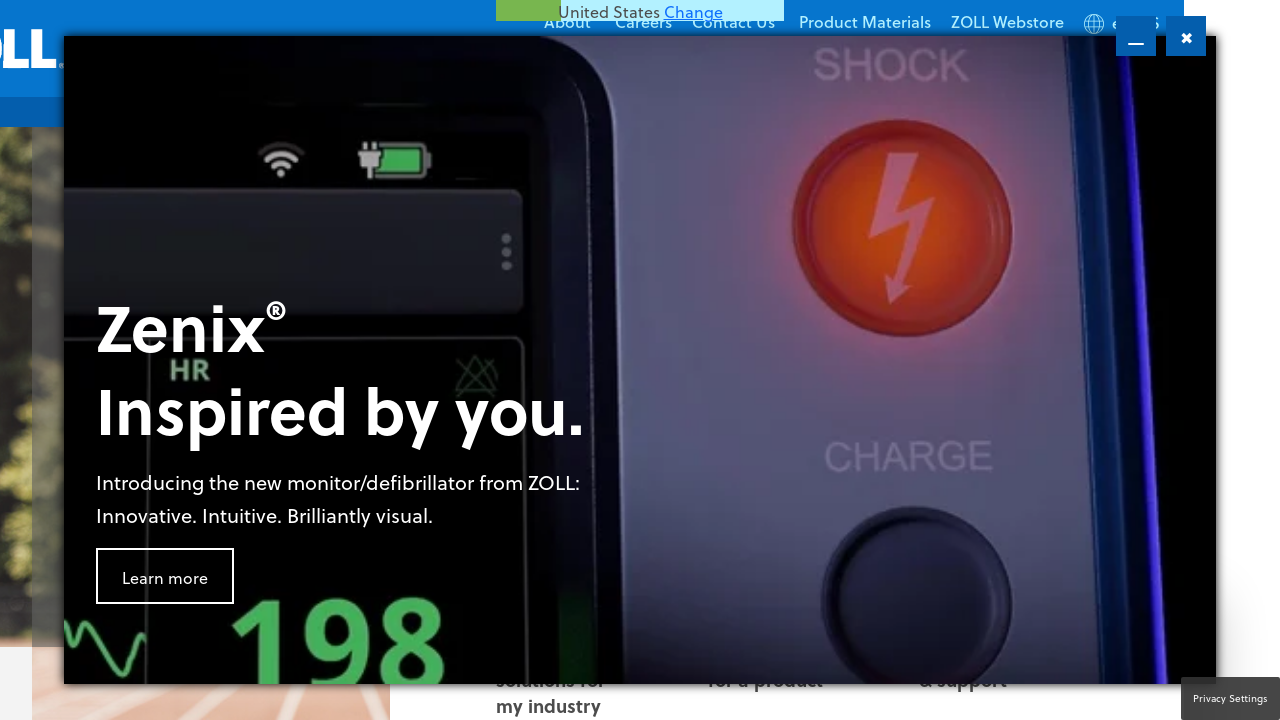